Tests file upload functionality by uploading a file and clicking the submit button on a file upload form

Starting URL: https://awesomeqa.com/selenium/upload.html

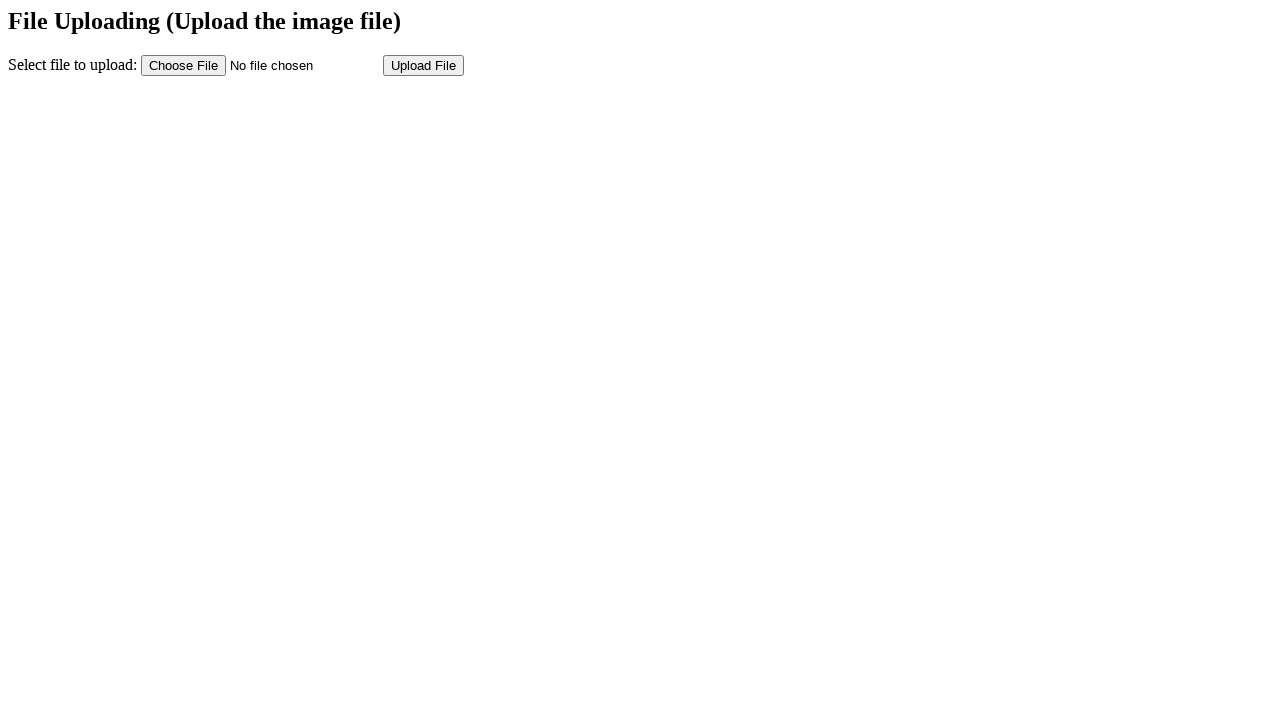

Created temporary test file with content 'This is test content for file upload'
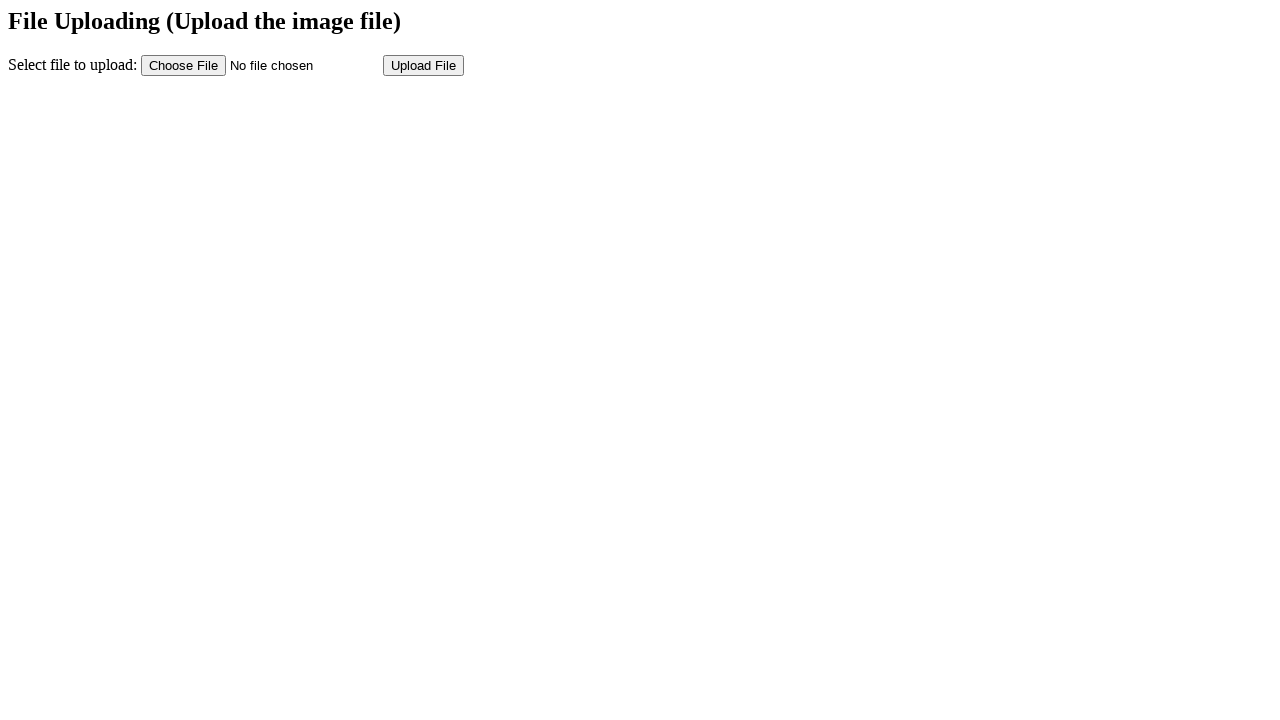

Selected test file for upload using file input #fileToUpload
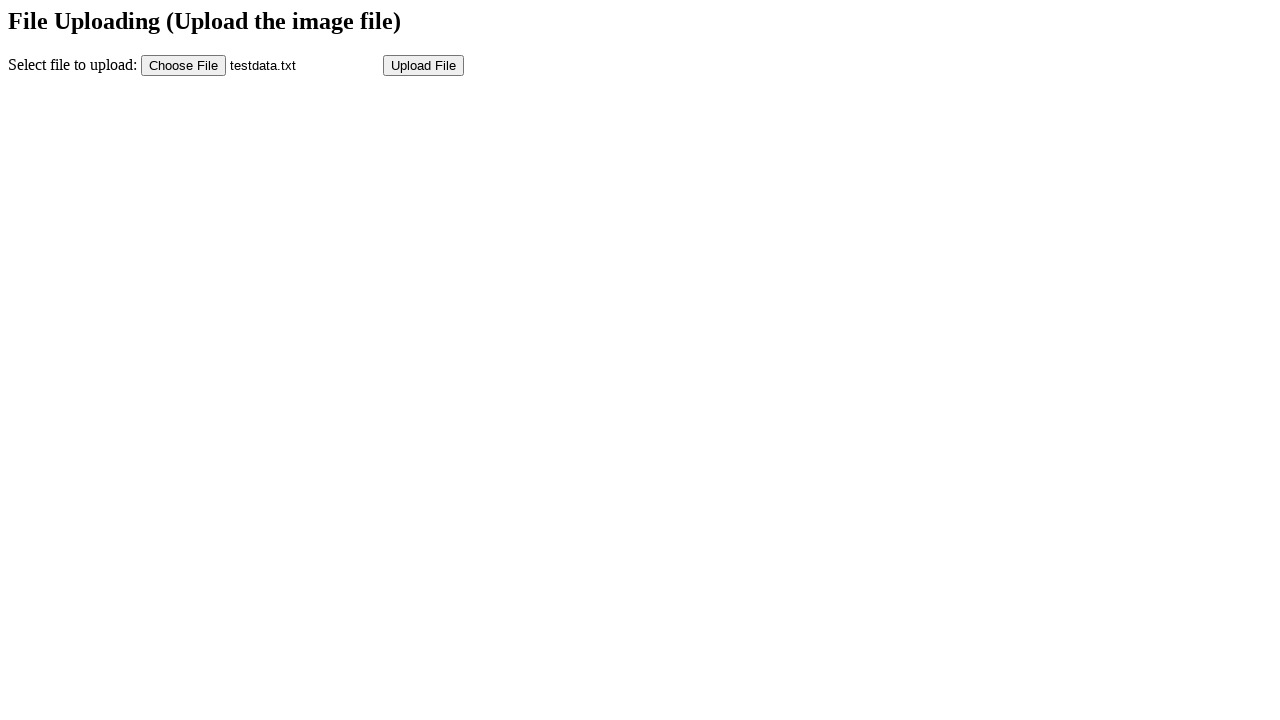

Clicked submit button to upload file at (424, 65) on input[name='submit']
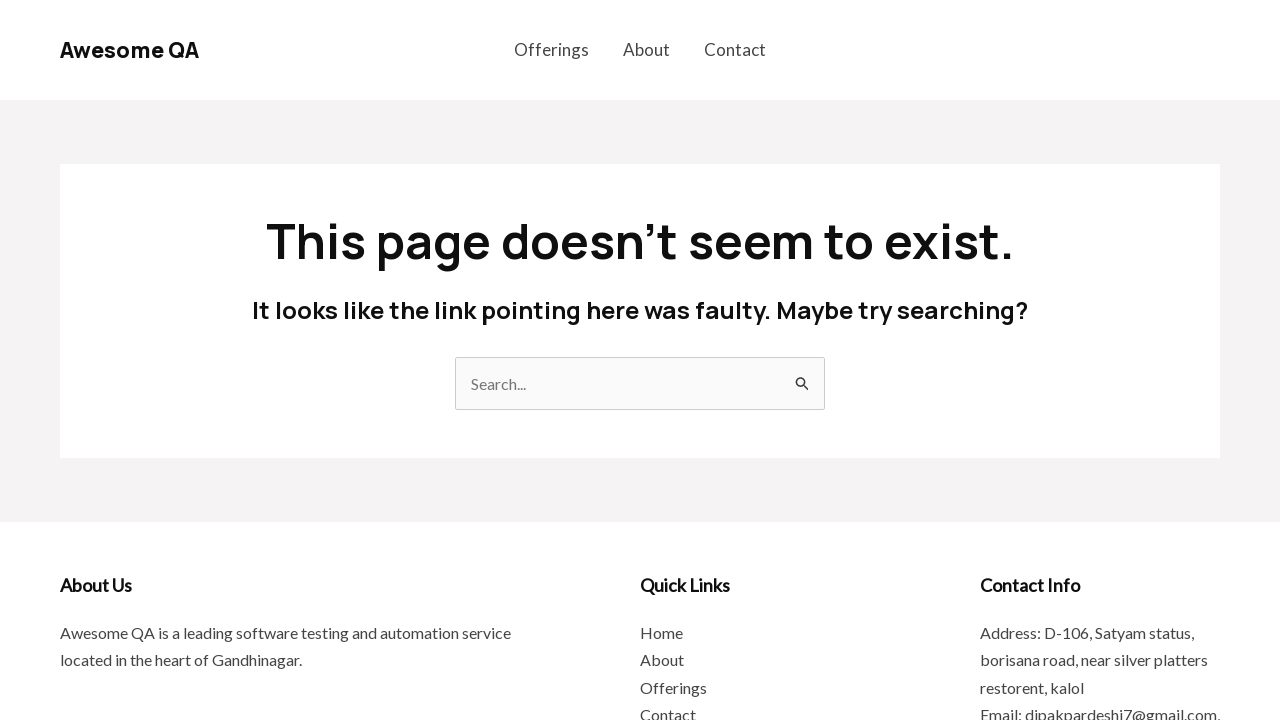

Cleaned up temporary test file
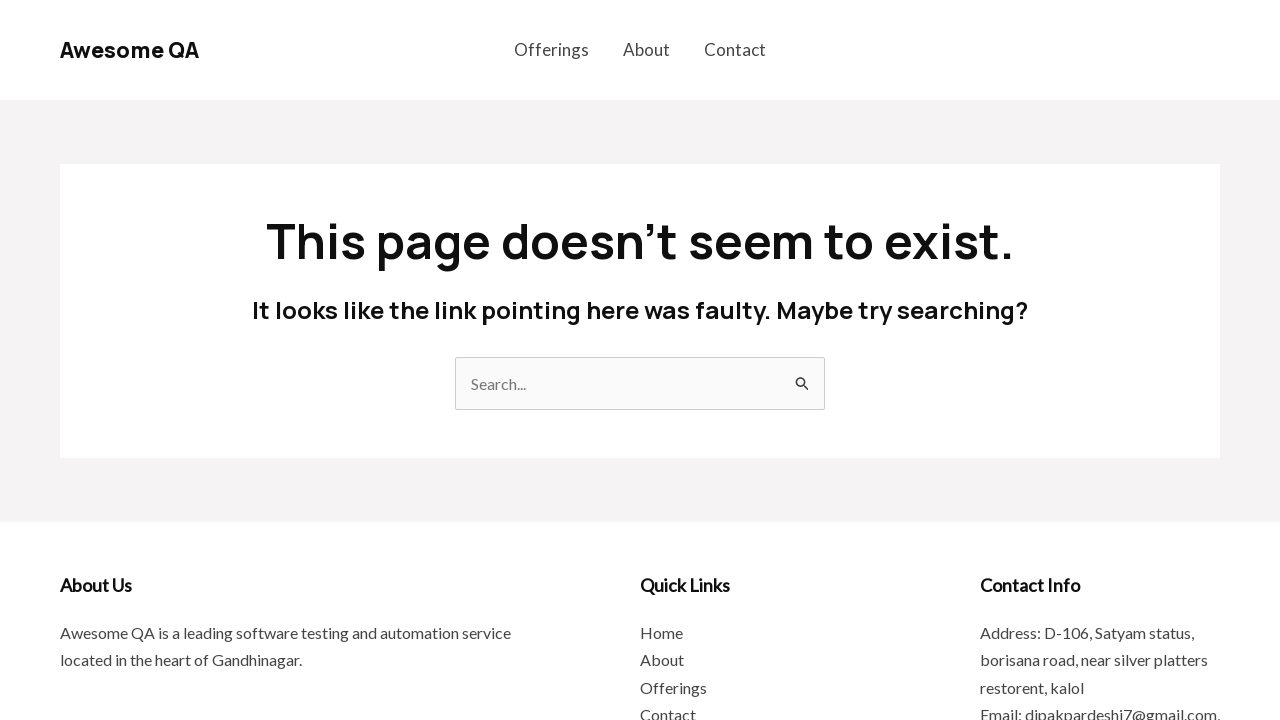

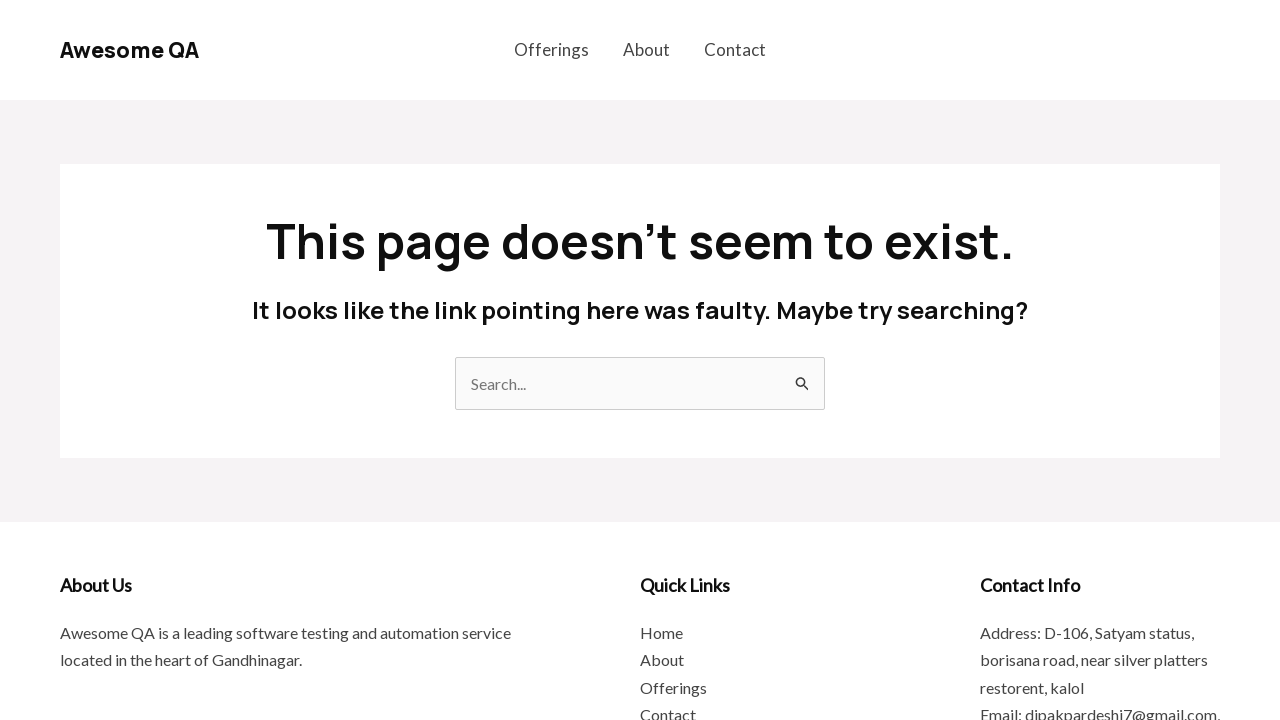